Tests basic browser navigation by navigating to a contacts app home page and then navigating back in browser history

Starting URL: https://contacts-app.tobbymarshall815.vercel.app/home

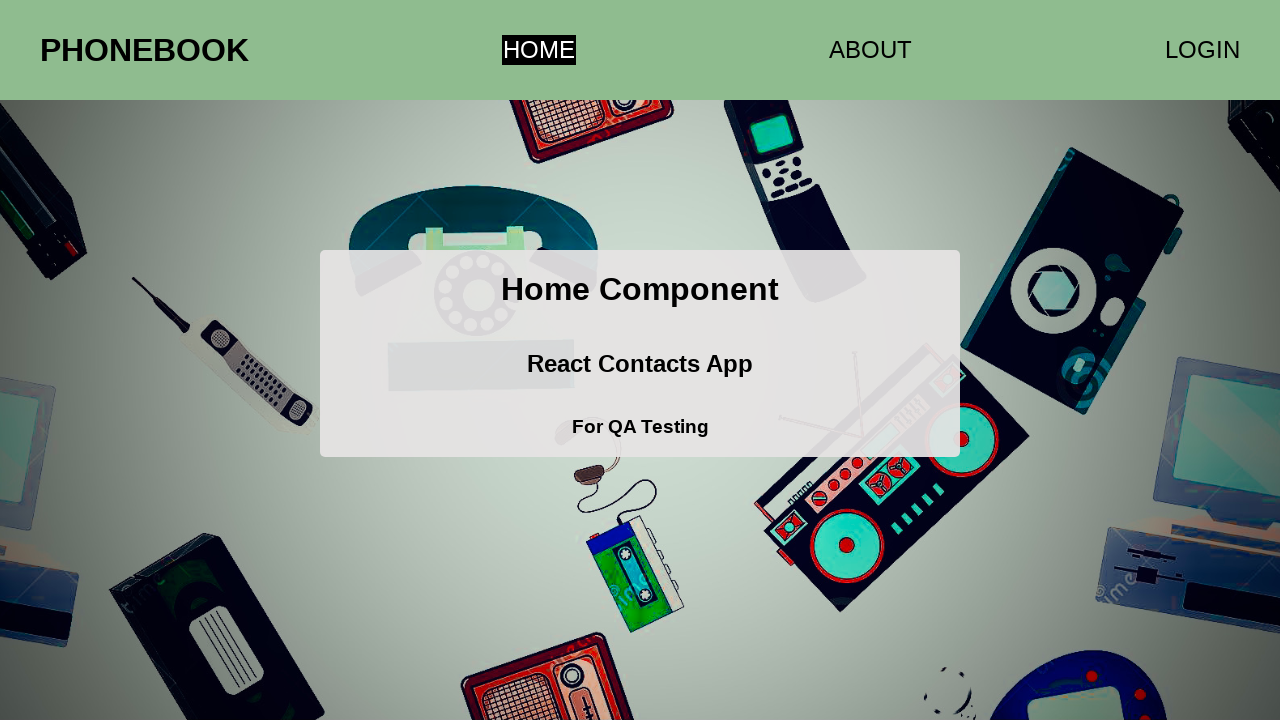

Navigated back in browser history
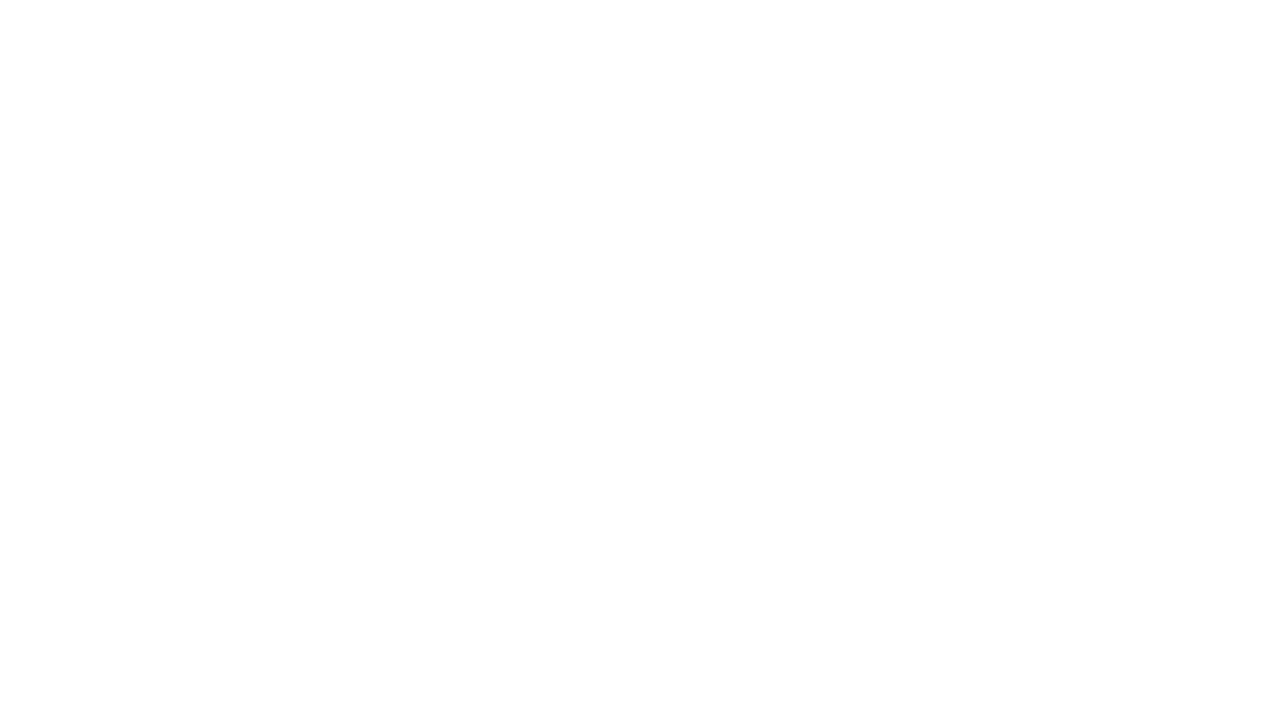

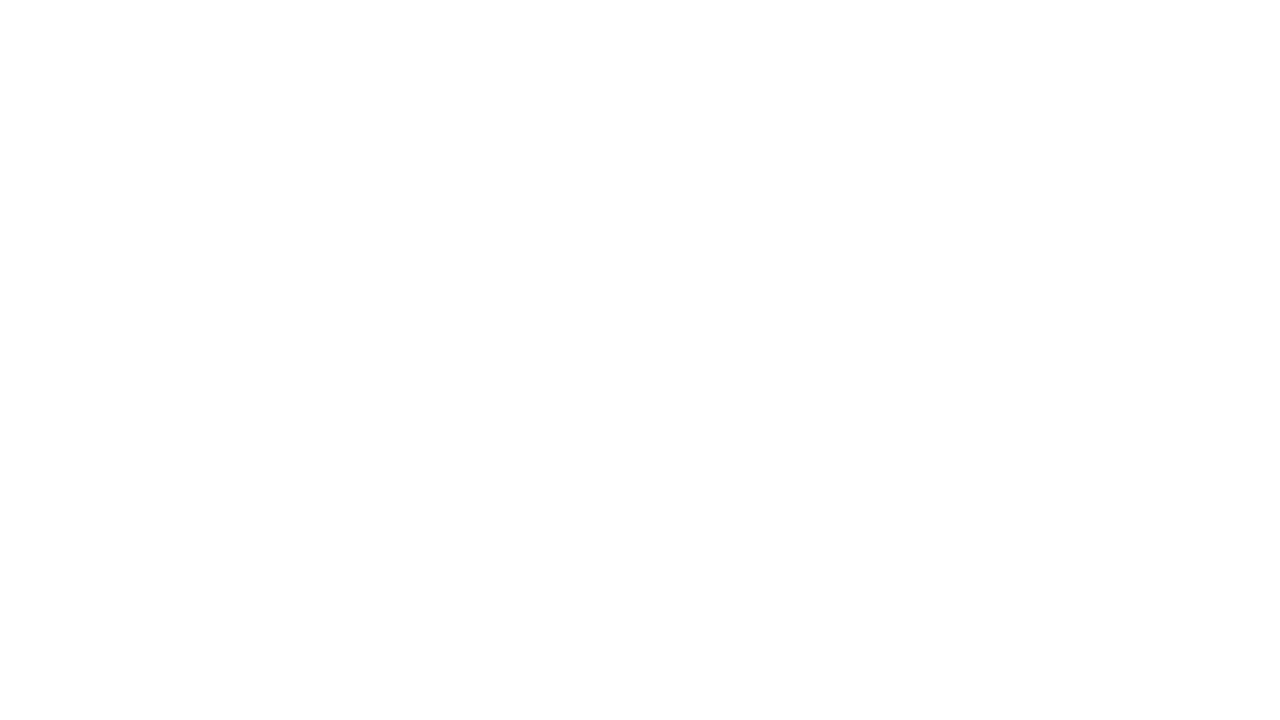